Tests navigation to the Browse Languages page and verifies the table header row contains the expected column titles.

Starting URL: http://www.99-bottles-of-beer.net/

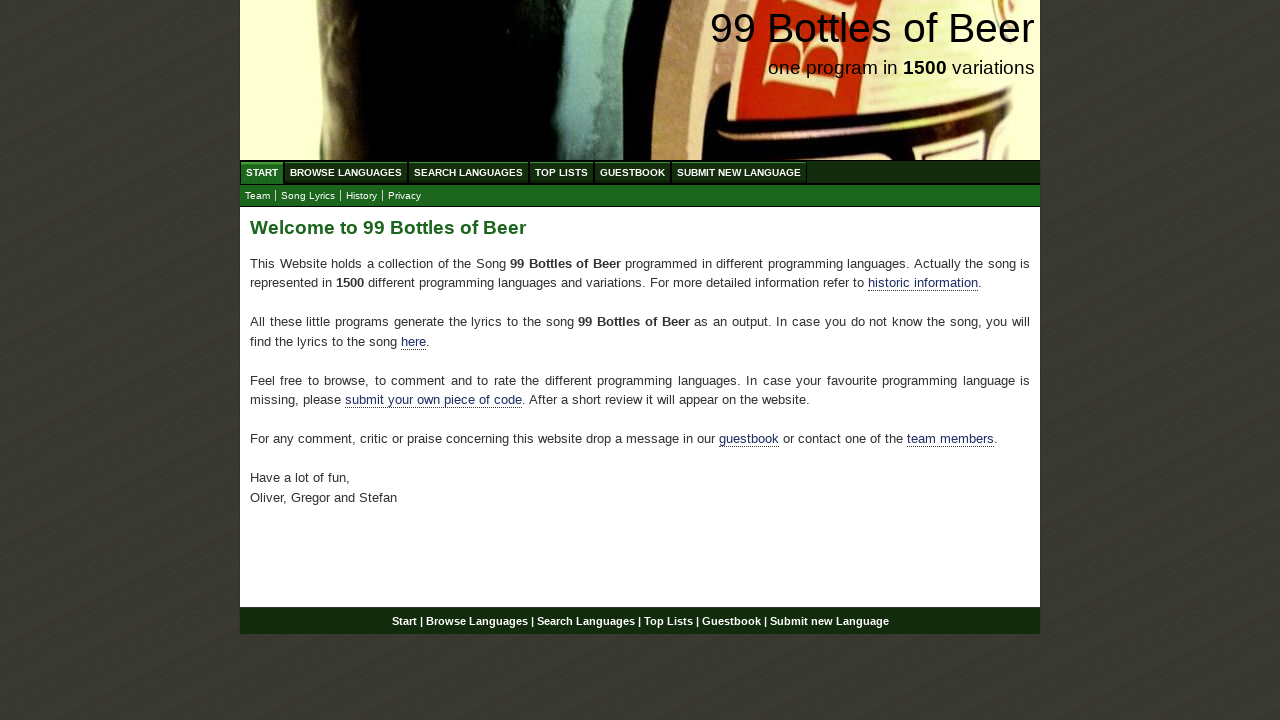

Clicked on 'Browse Languages' link in main menu at (346, 172) on xpath=//body/div[@id='wrap']/div[@id='navigation']/ul[@id='menu']/li/a[@href='/a
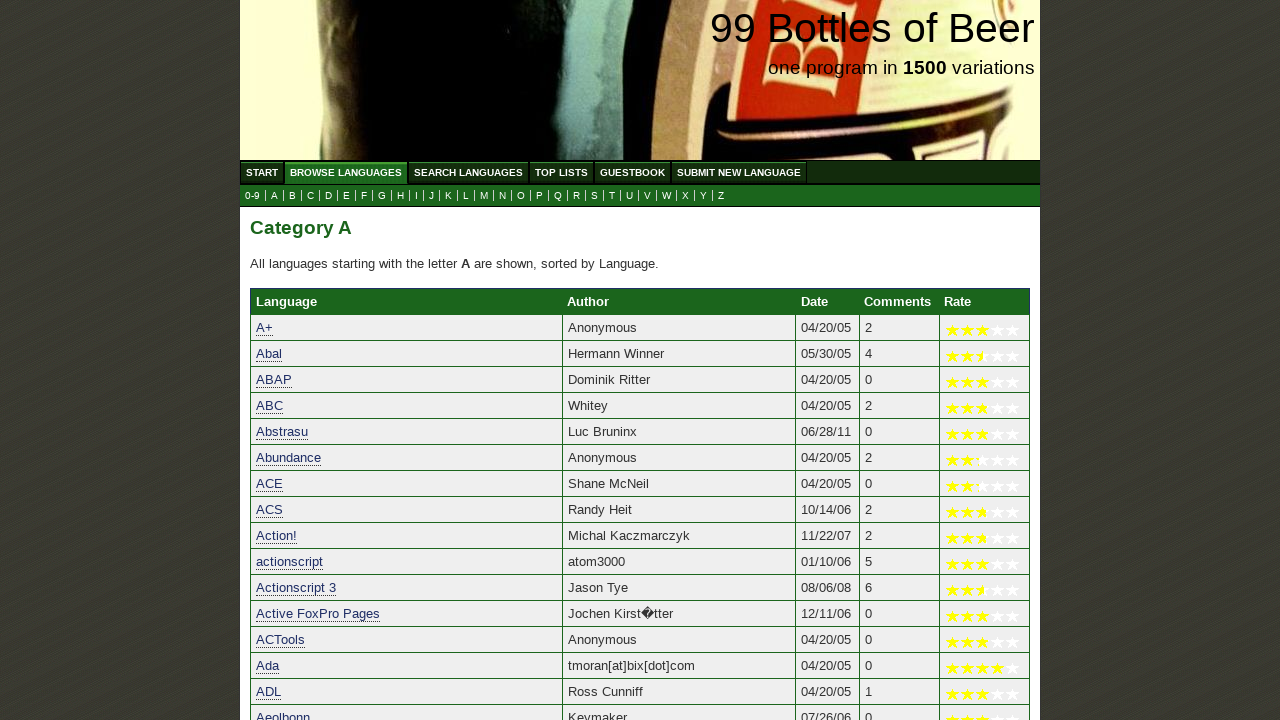

Table header row loaded on Browse Languages page
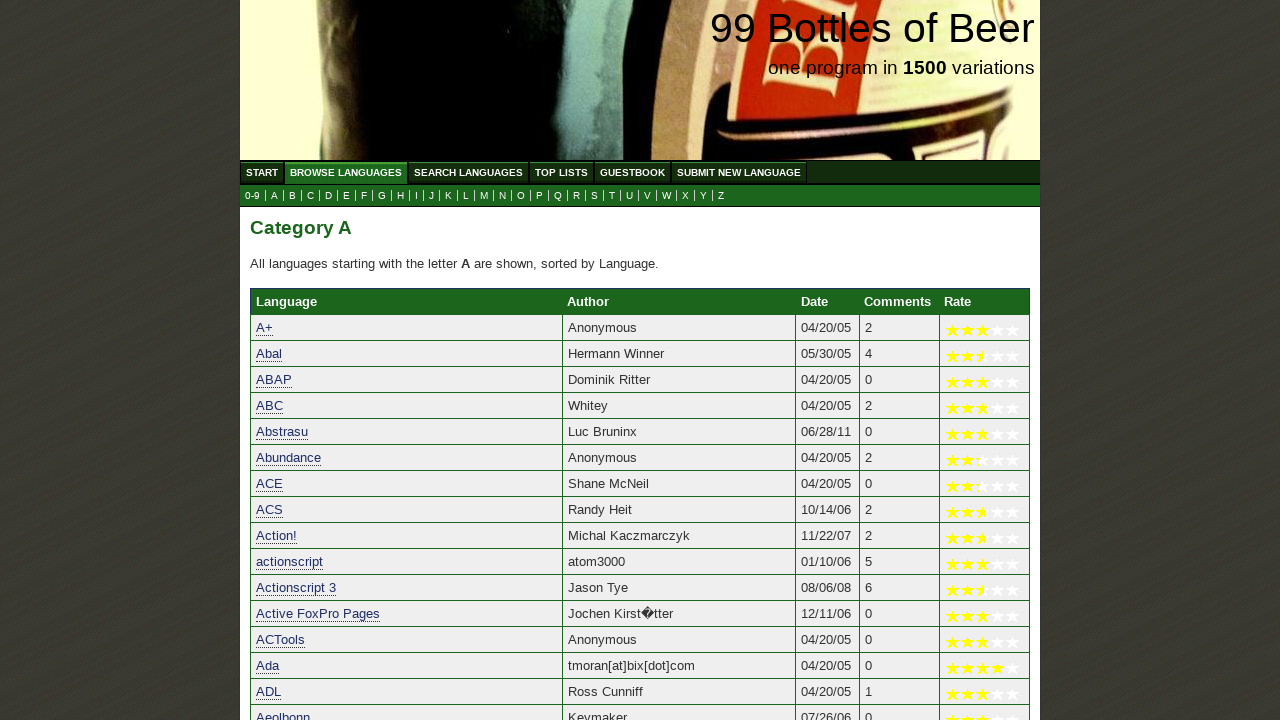

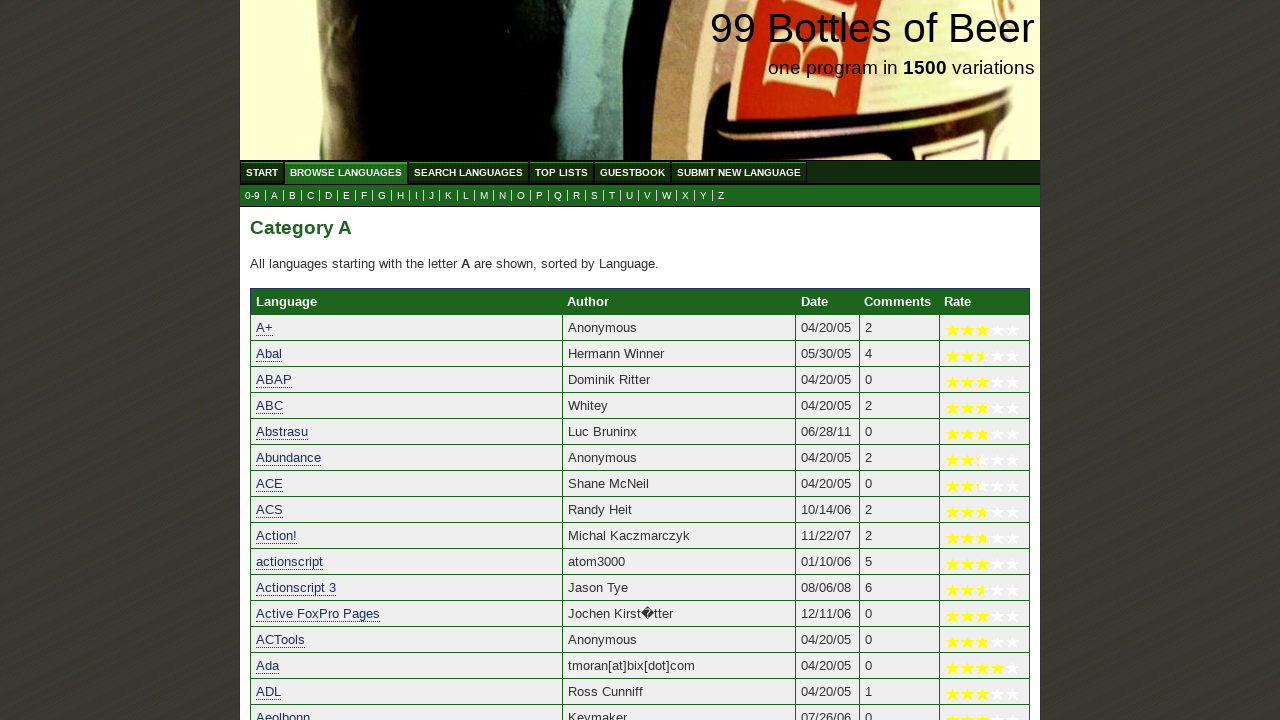